Searches for "Macbook" on an OpenCart site, clicks on the MacBook product link, and navigates to the product details page

Starting URL: https://naveenautomationlabs.com/opencart/index.php?route=account/login

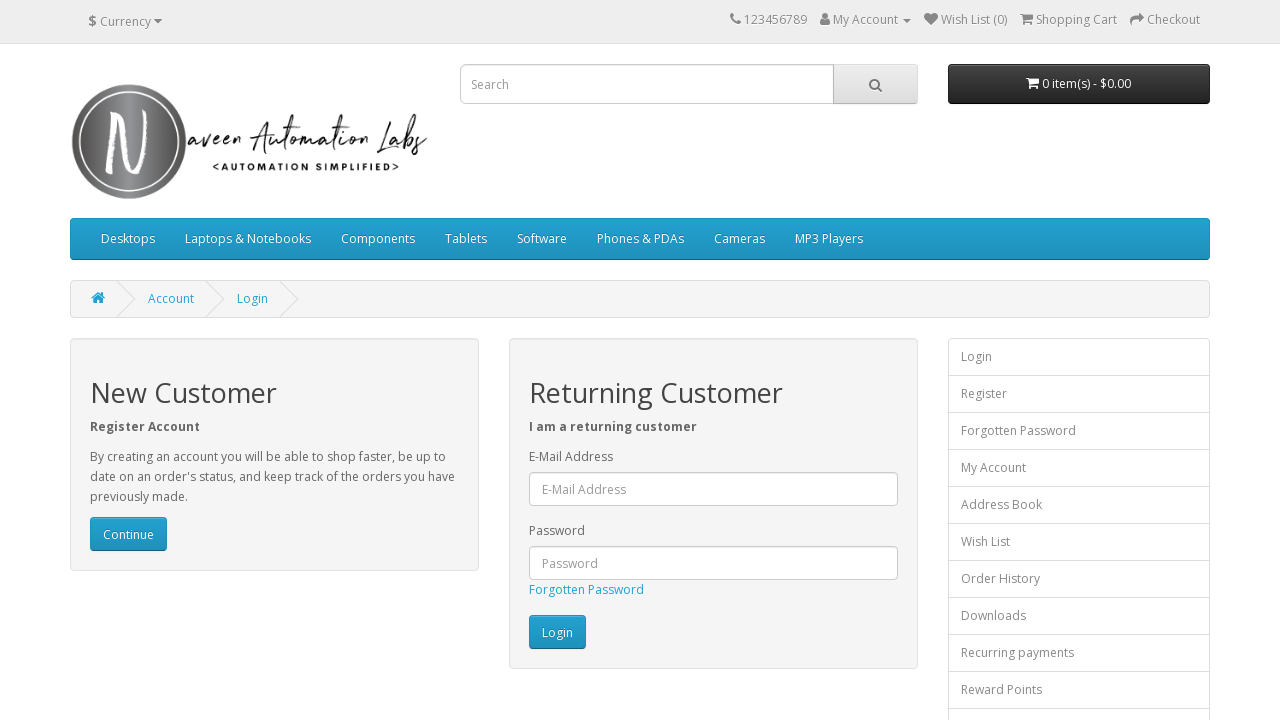

Filled search field with 'Macbook' on input[name='search']
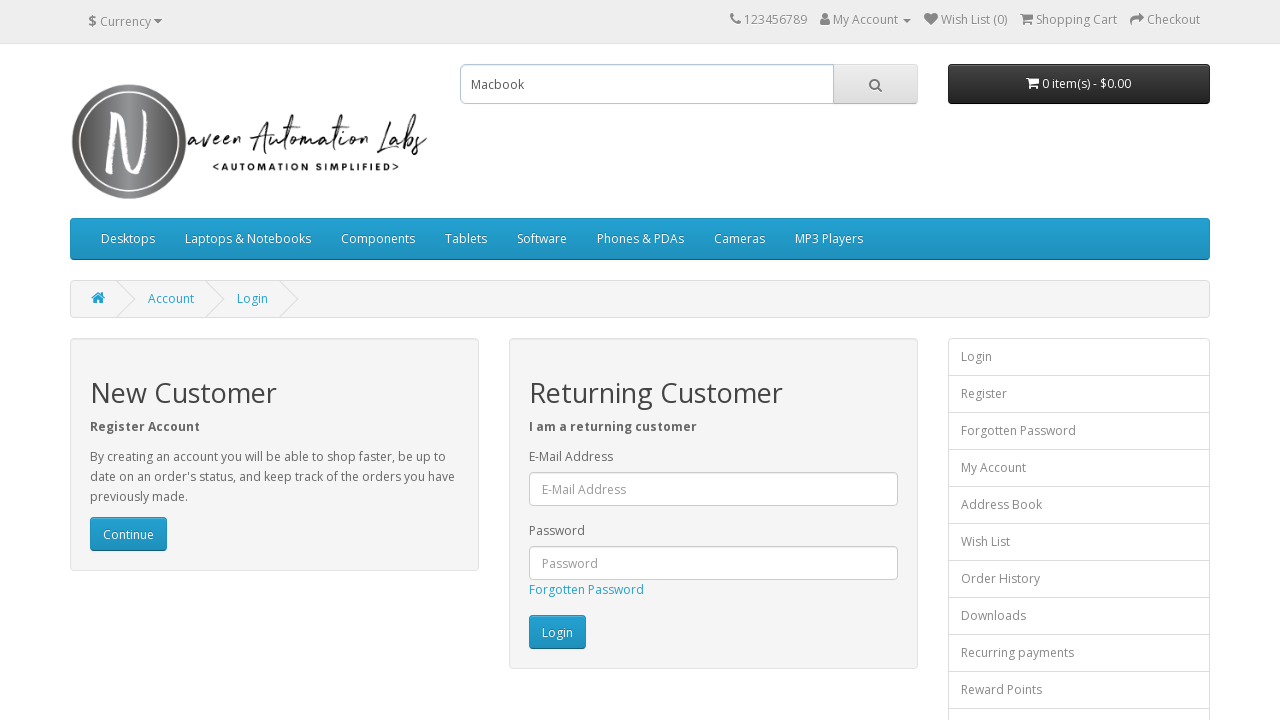

Clicked search button to search for Macbook at (875, 84) on button.btn.btn-default.btn-lg
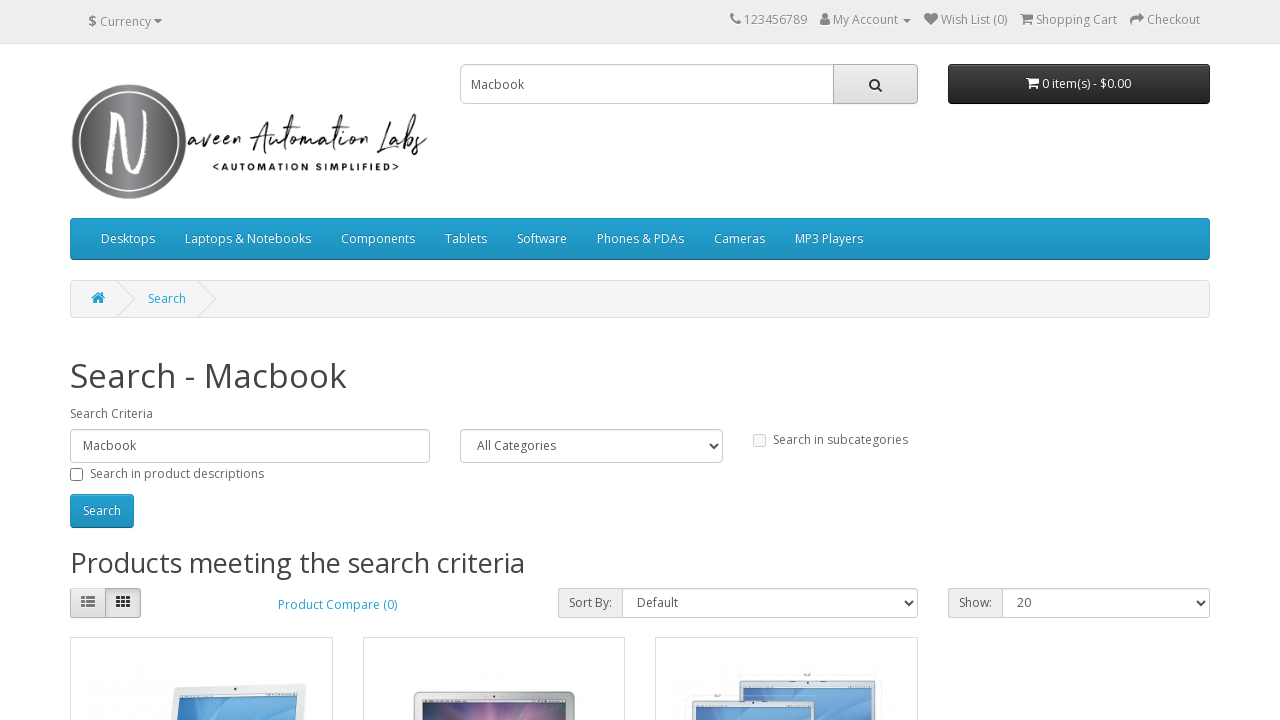

Waited for search results to load
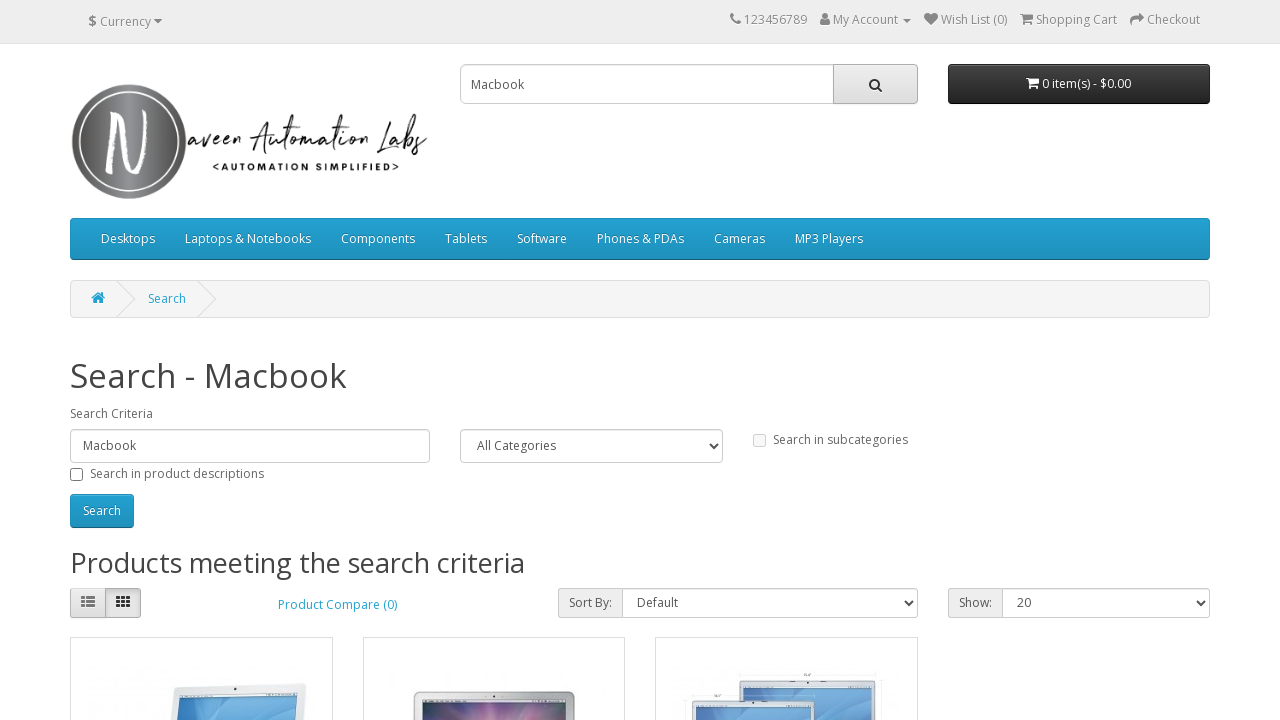

Clicked on MacBook product link at (126, 361) on a:text('MacBook')
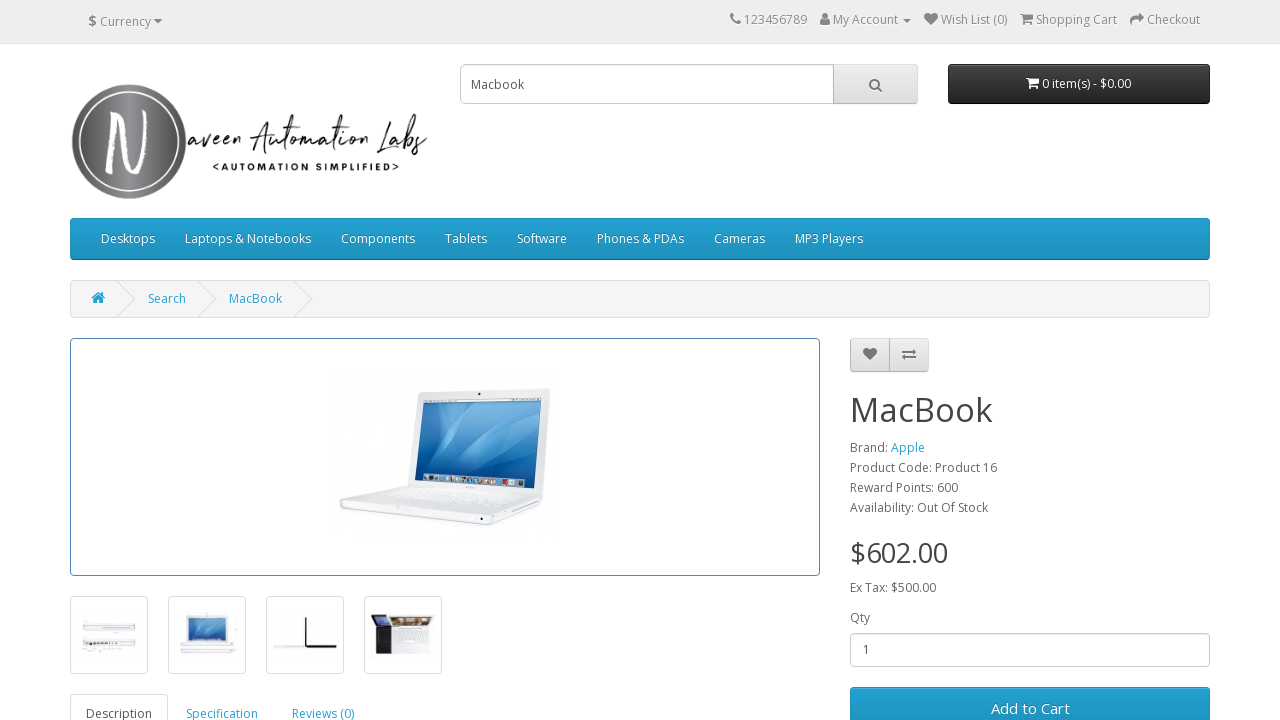

Product details page loaded with product information
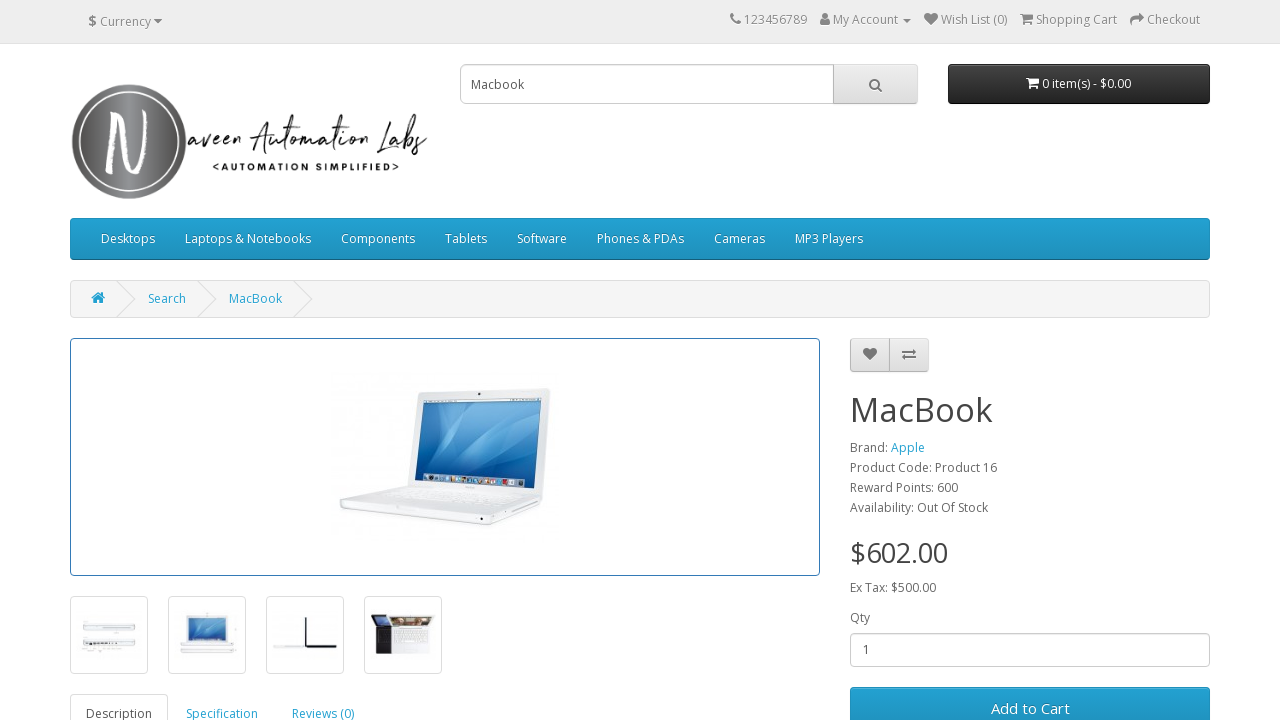

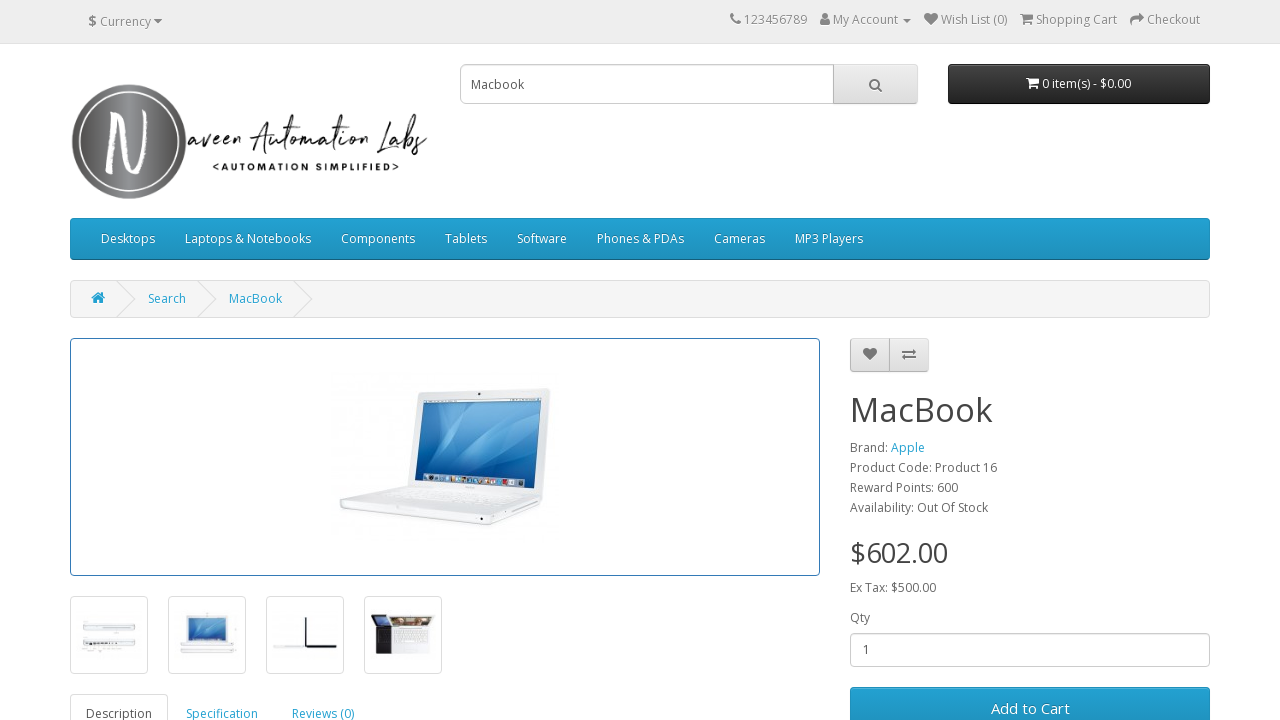